Tests the e-commerce flow of adding two products to cart and completing the checkout process by filling in customer and payment information on the DemoBlaze store.

Starting URL: https://www.demoblaze.com/

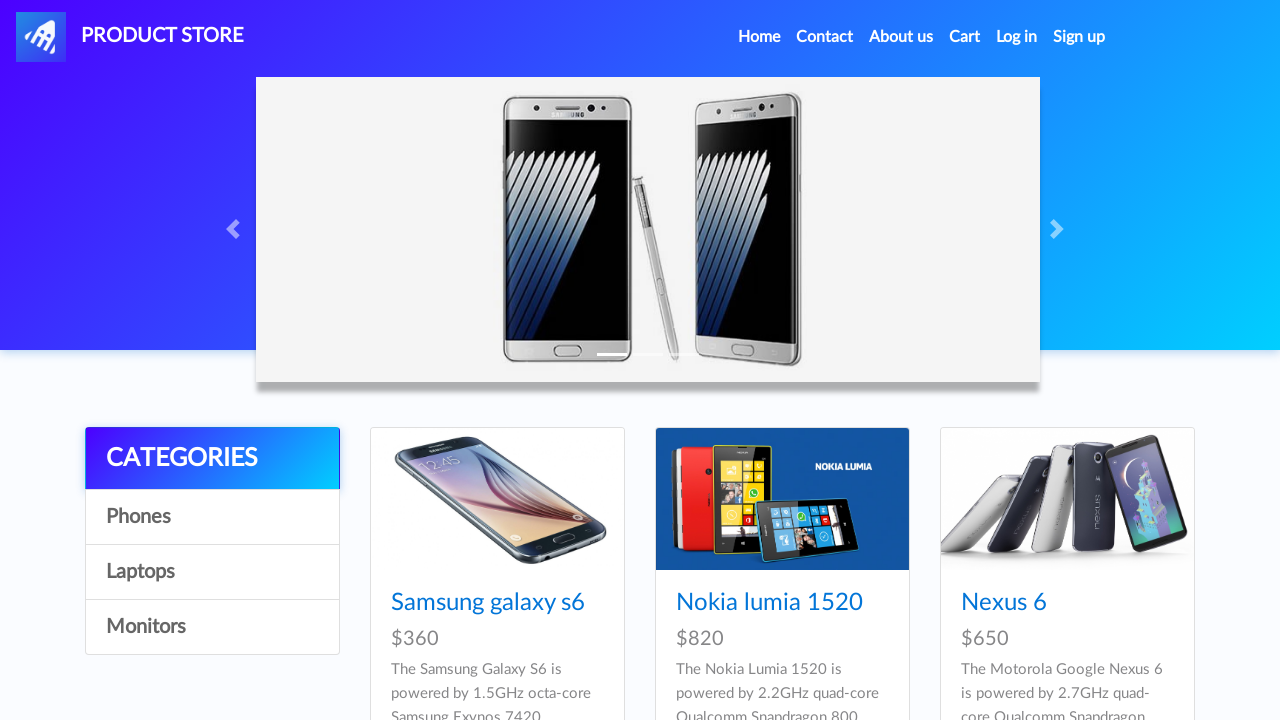

Waited for first product selector to load
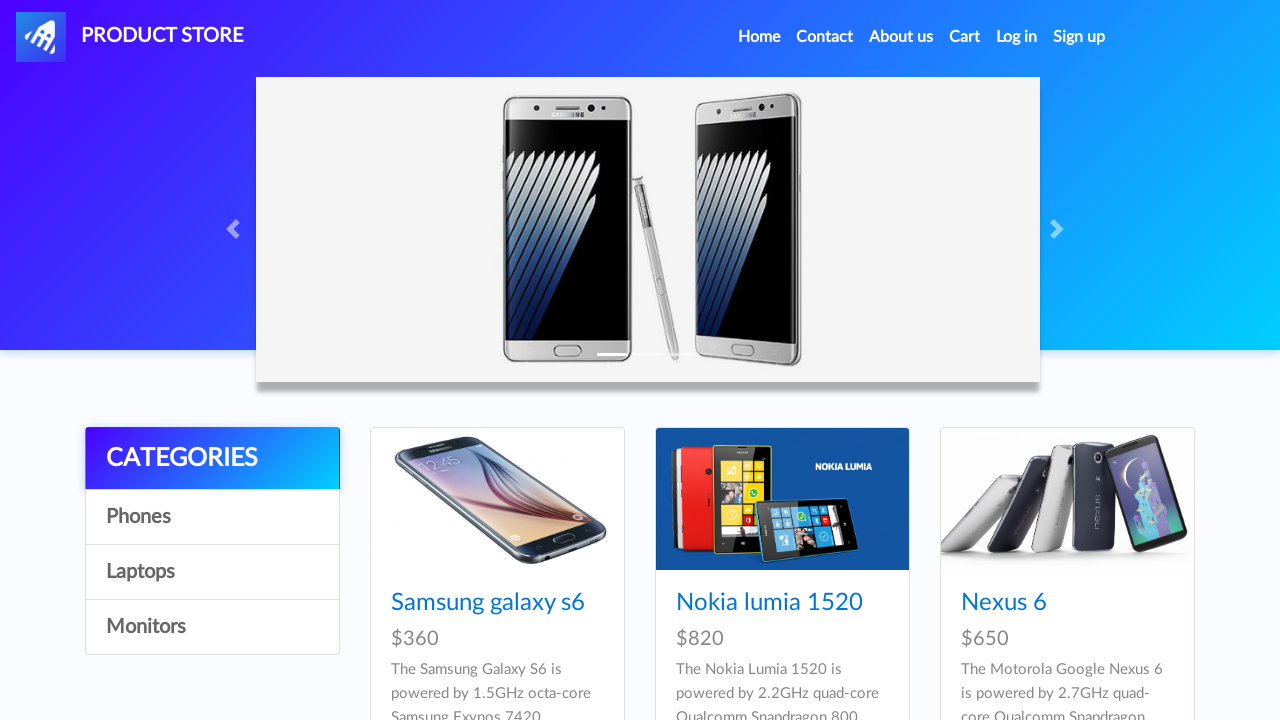

Clicked on first product at (488, 603) on xpath=//*[@id="tbodyid"]/div[1]/div/div/h4/a
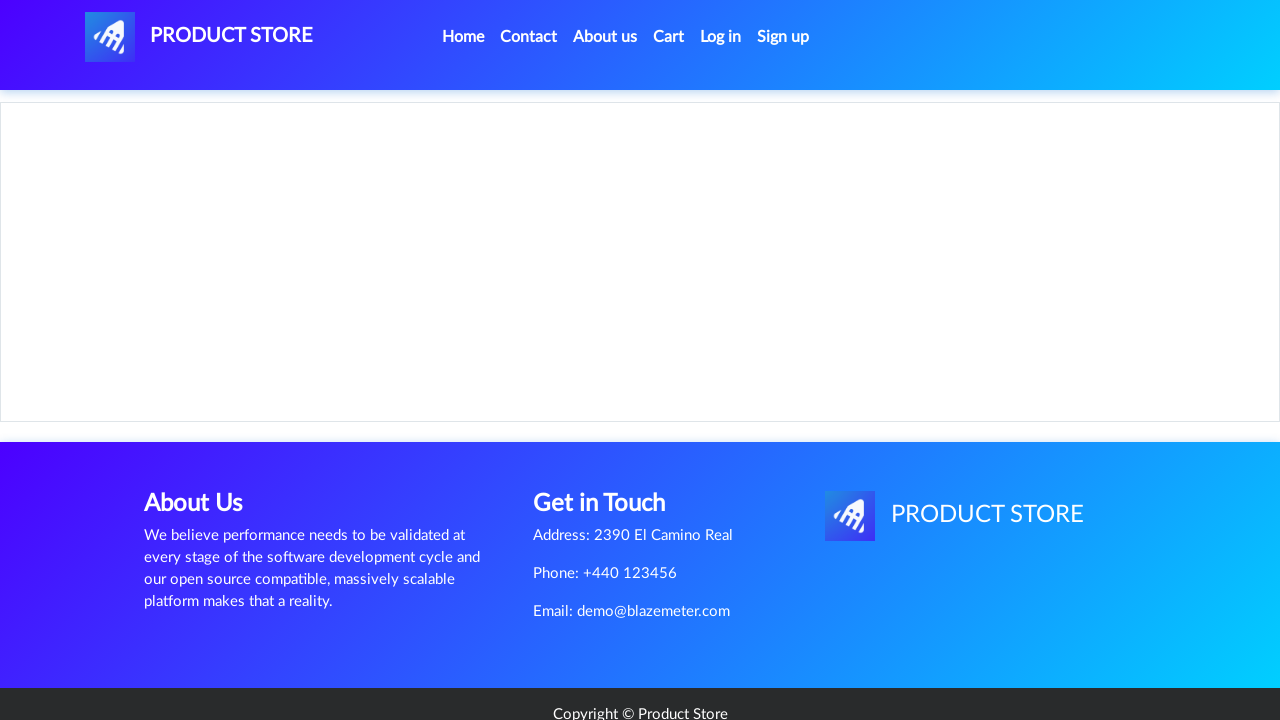

Waited for 'Add to cart' button to appear
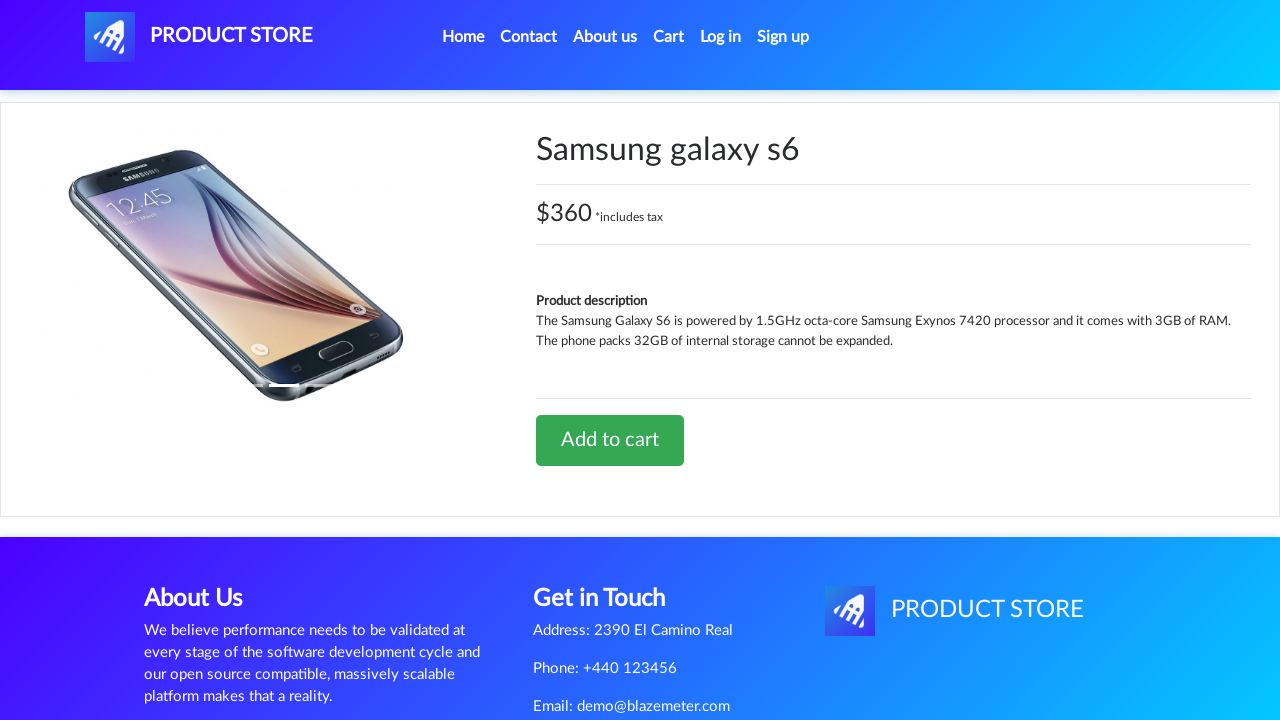

Clicked 'Add to cart' button for first product at (610, 440) on xpath=//*[@id="tbodyid"]/div[2]/div/a
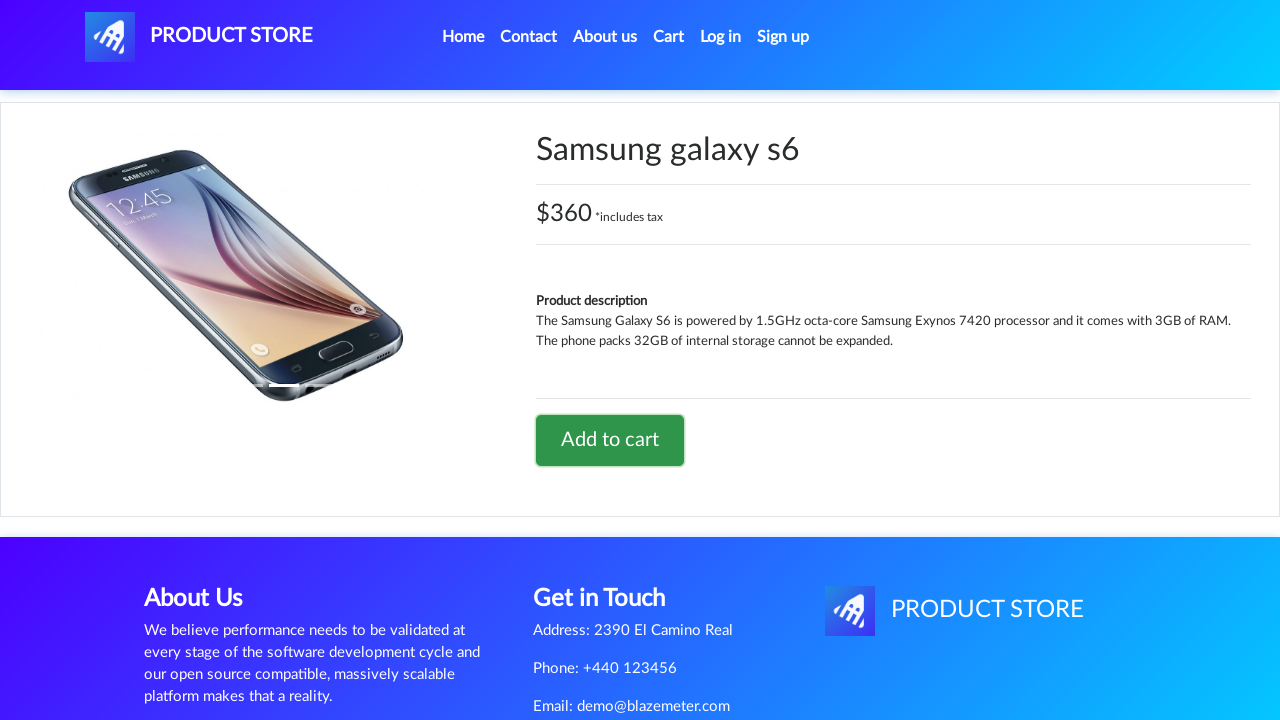

Set up dialog handler to accept alerts
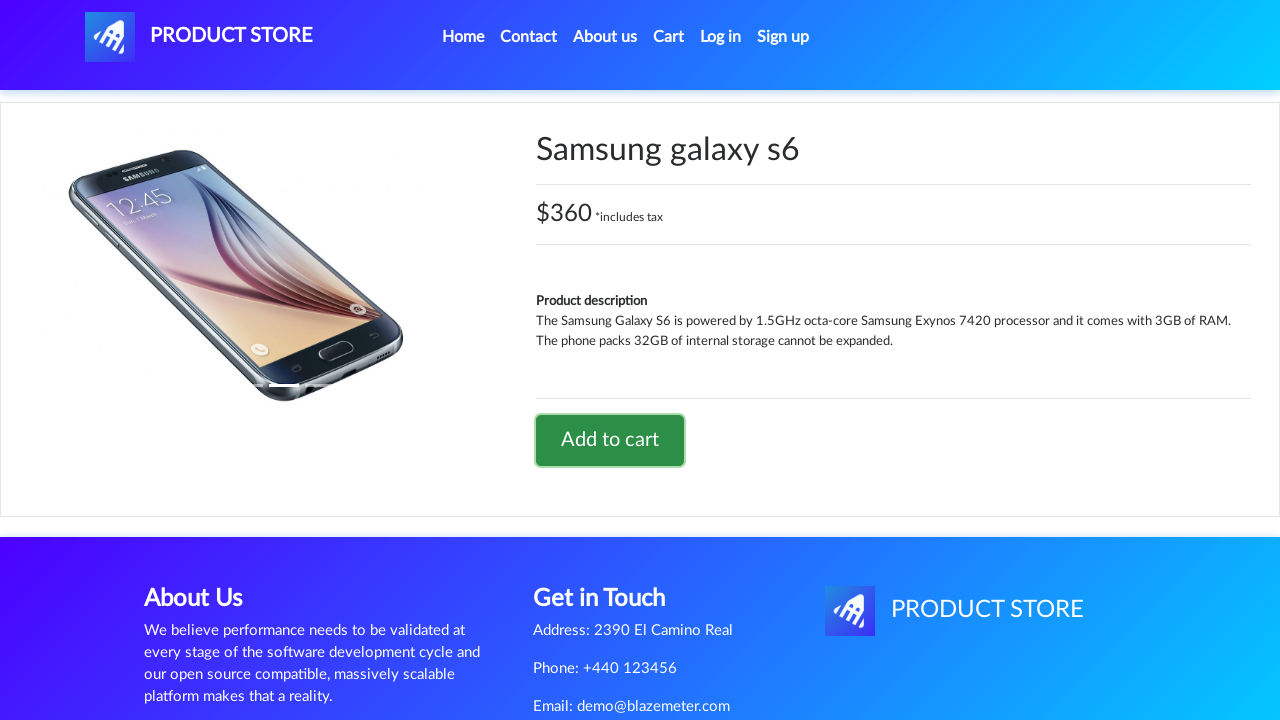

Waited 2 seconds for alert confirmation
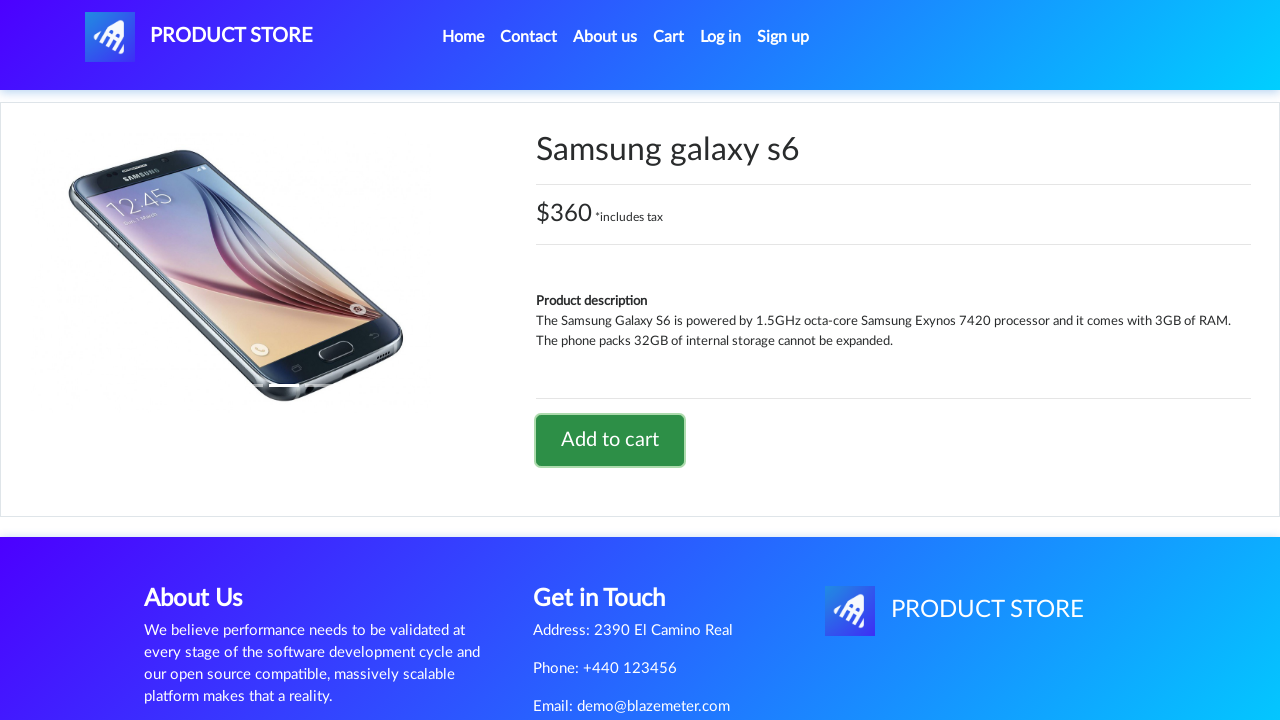

Navigated back to DemoBlaze home page
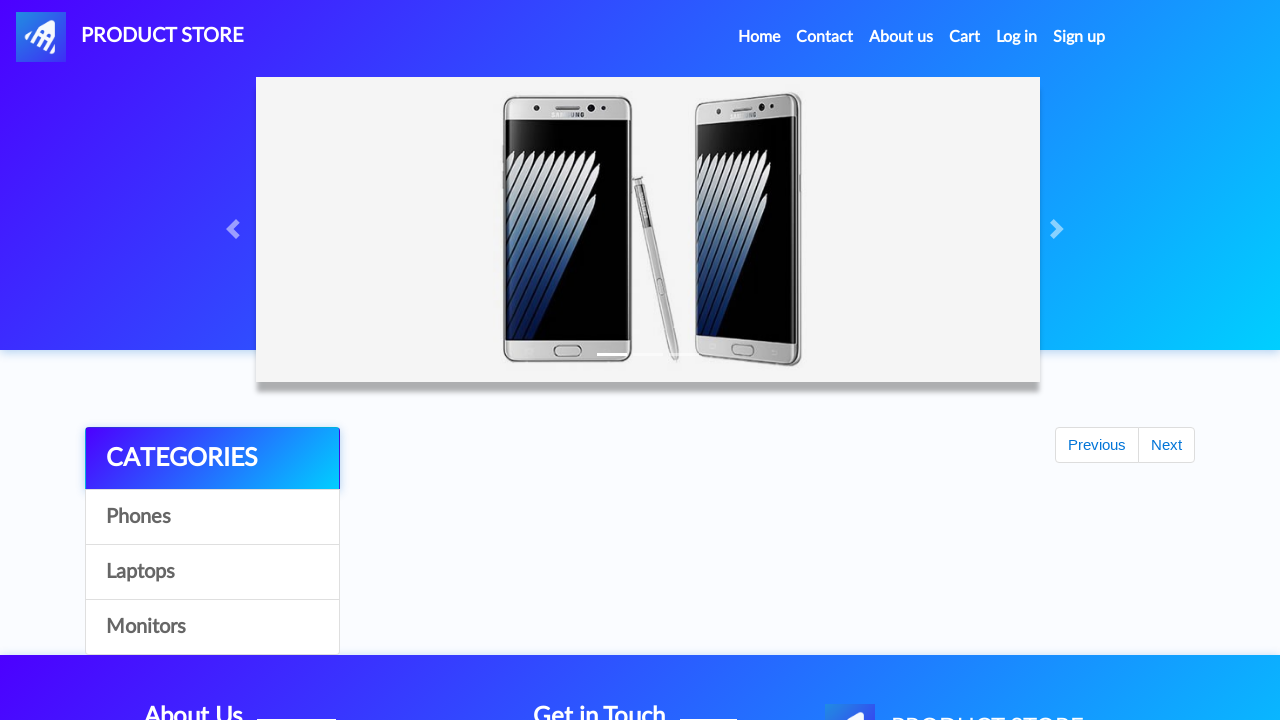

Waited for second product selector to load
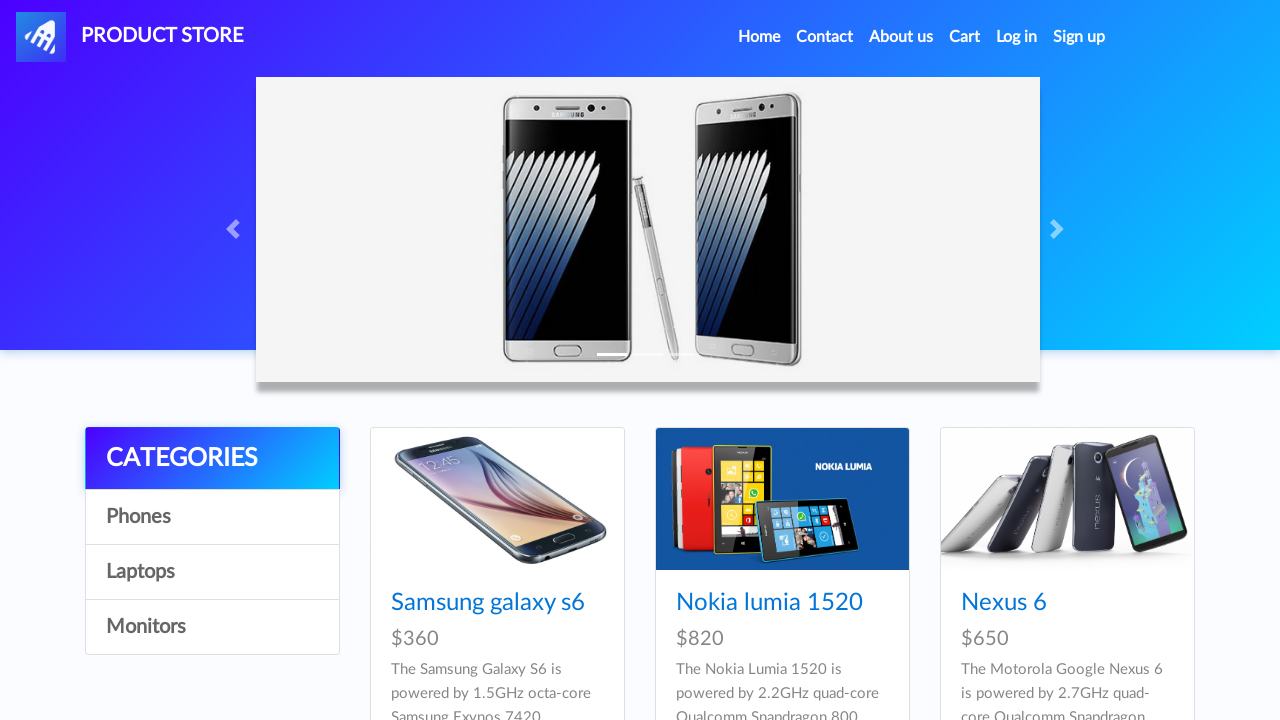

Clicked on second product (9th item) at (1024, 361) on xpath=//*[@id="tbodyid"]/div[9]/div/div/h4/a
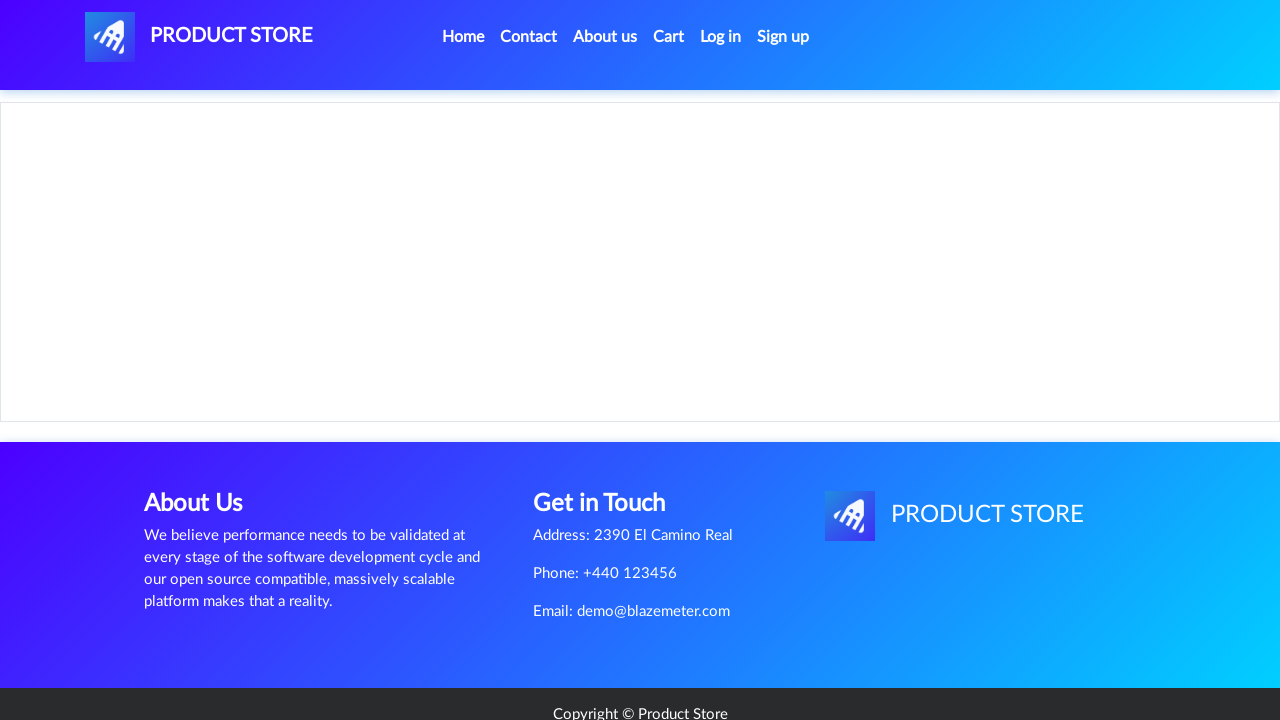

Waited for 'Add to cart' button to appear for second product
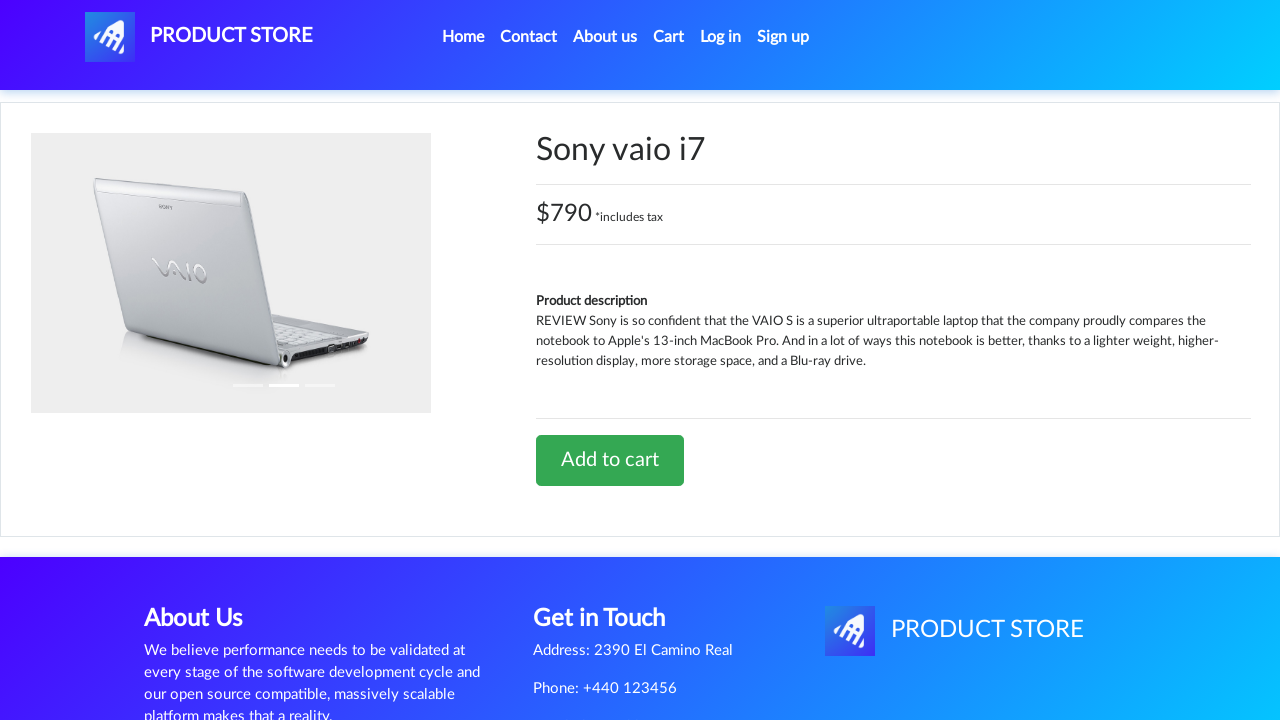

Clicked 'Add to cart' button for second product at (610, 460) on xpath=//*[@id="tbodyid"]/div[2]/div/a
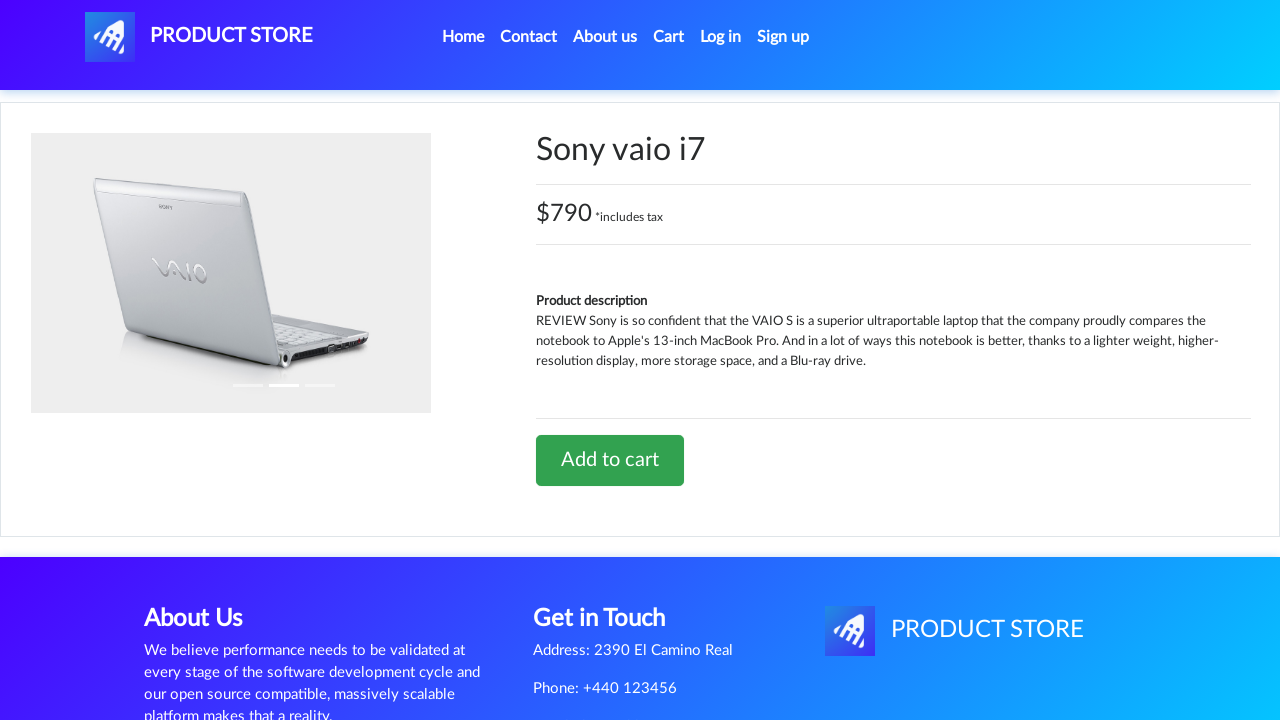

Waited 2 seconds for second product alert confirmation
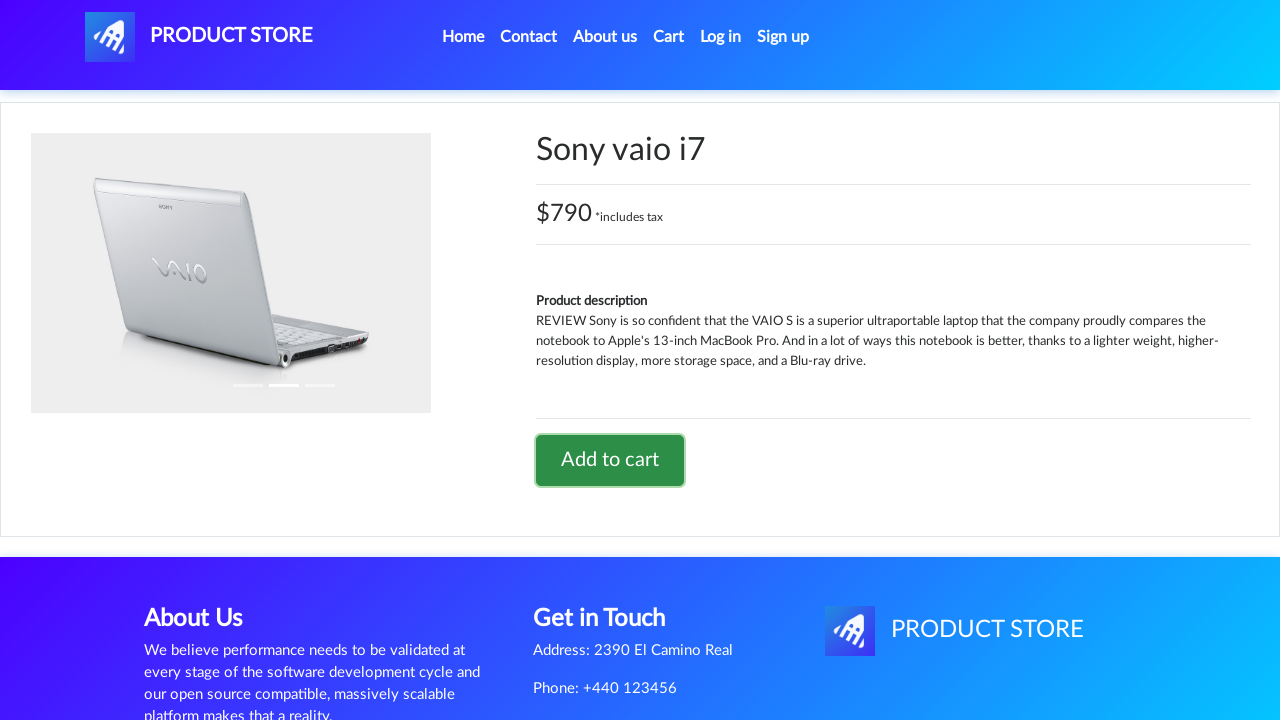

Waited for Cart link to appear
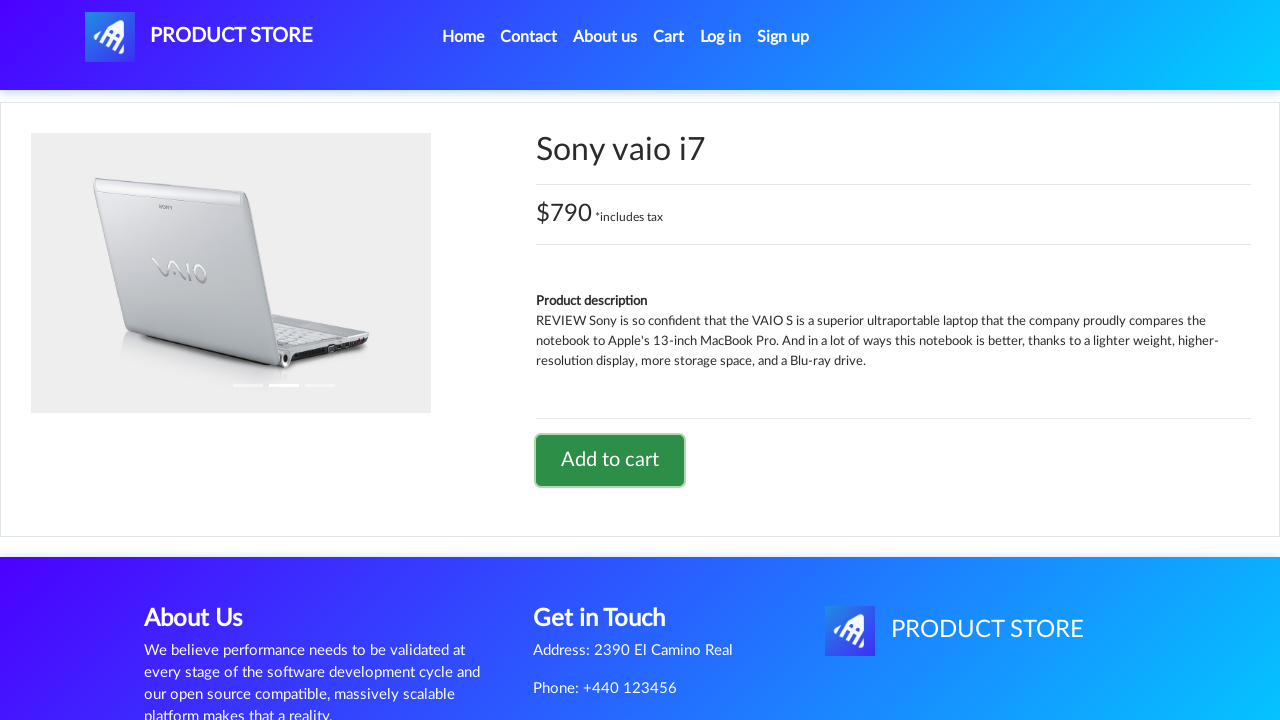

Clicked on Cart link at (669, 37) on #cartur
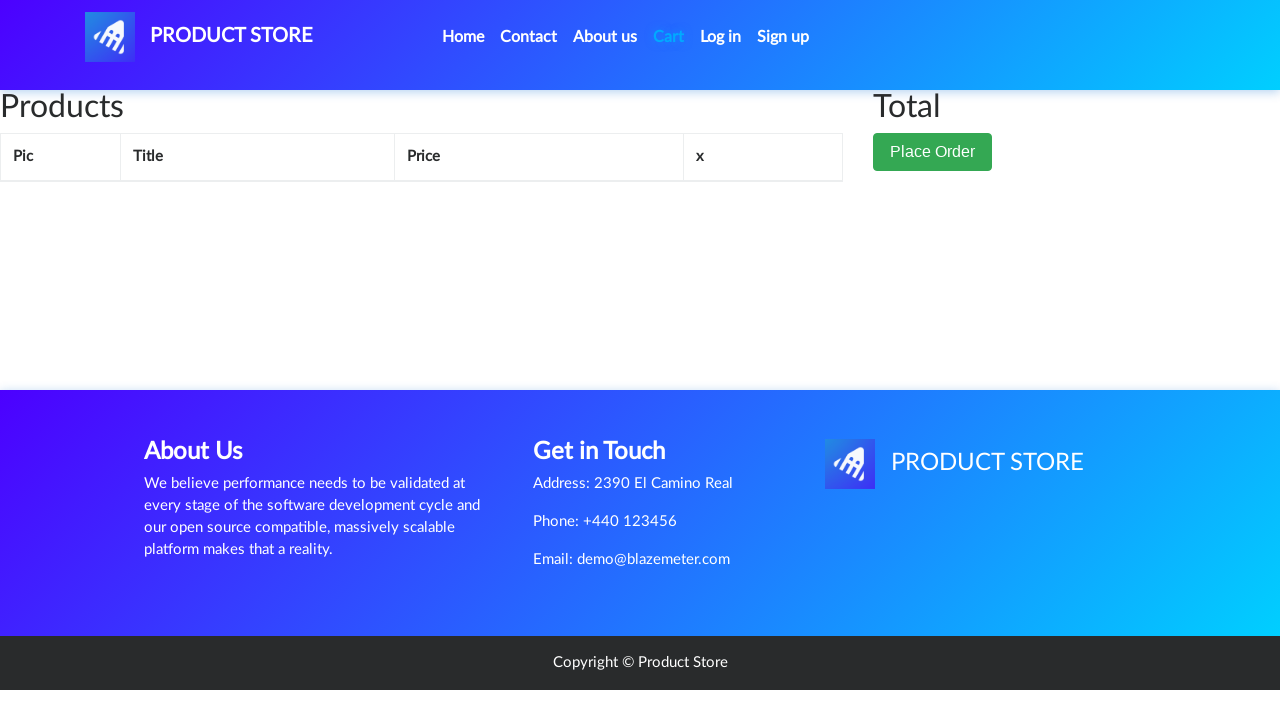

Waited 3 seconds for cart page to load completely
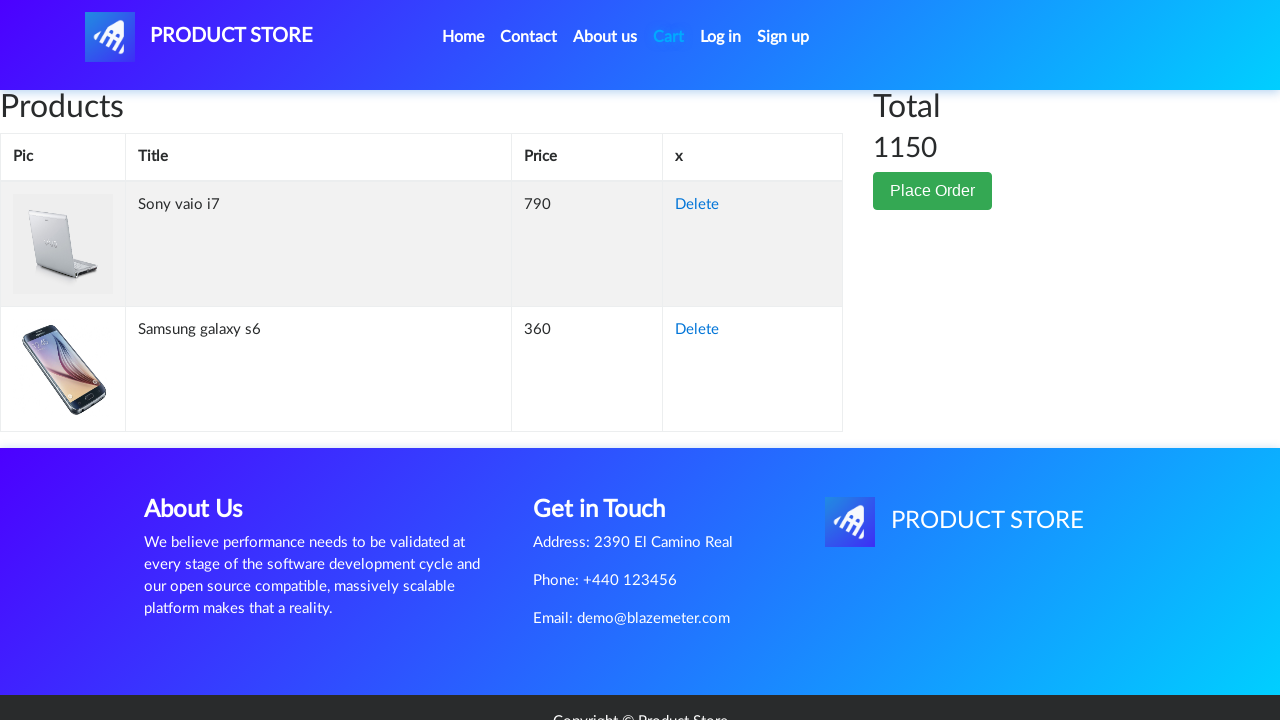

Waited for 'Place Order' button to appear
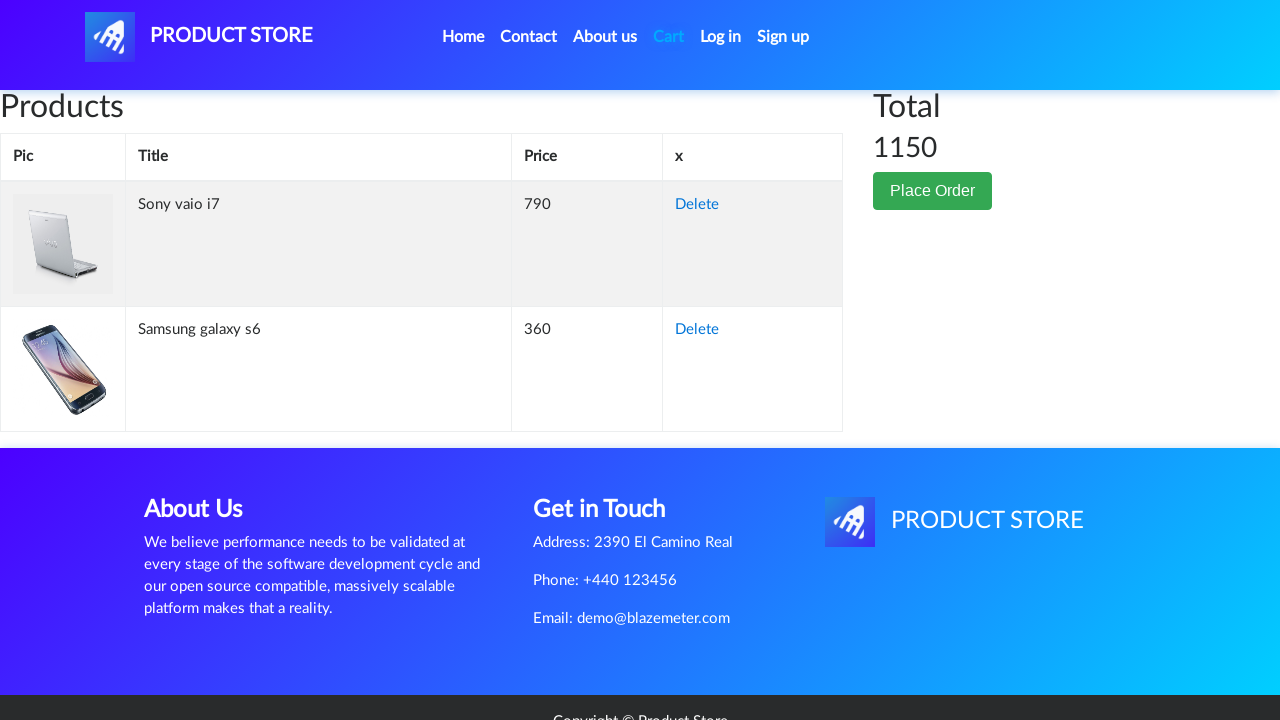

Clicked 'Place Order' button at (933, 191) on xpath=//*[@id="page-wrapper"]/div/div[2]/button
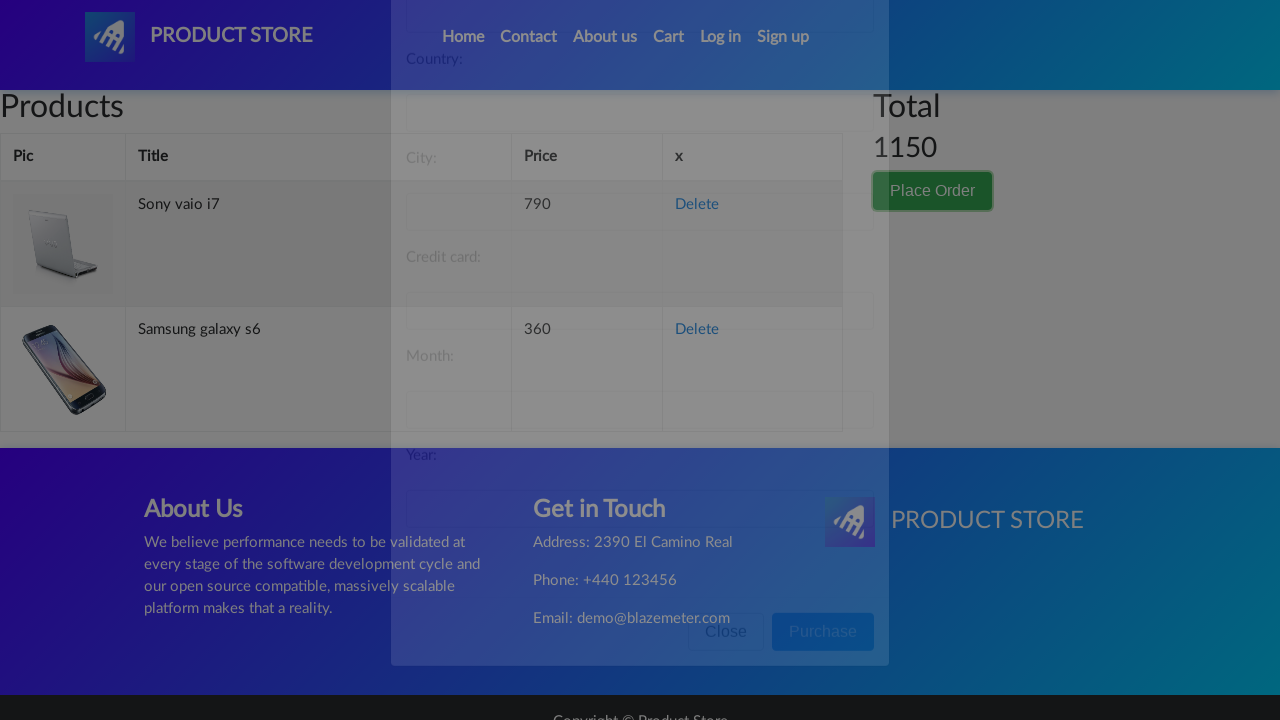

Waited for order modal with customer information fields to appear
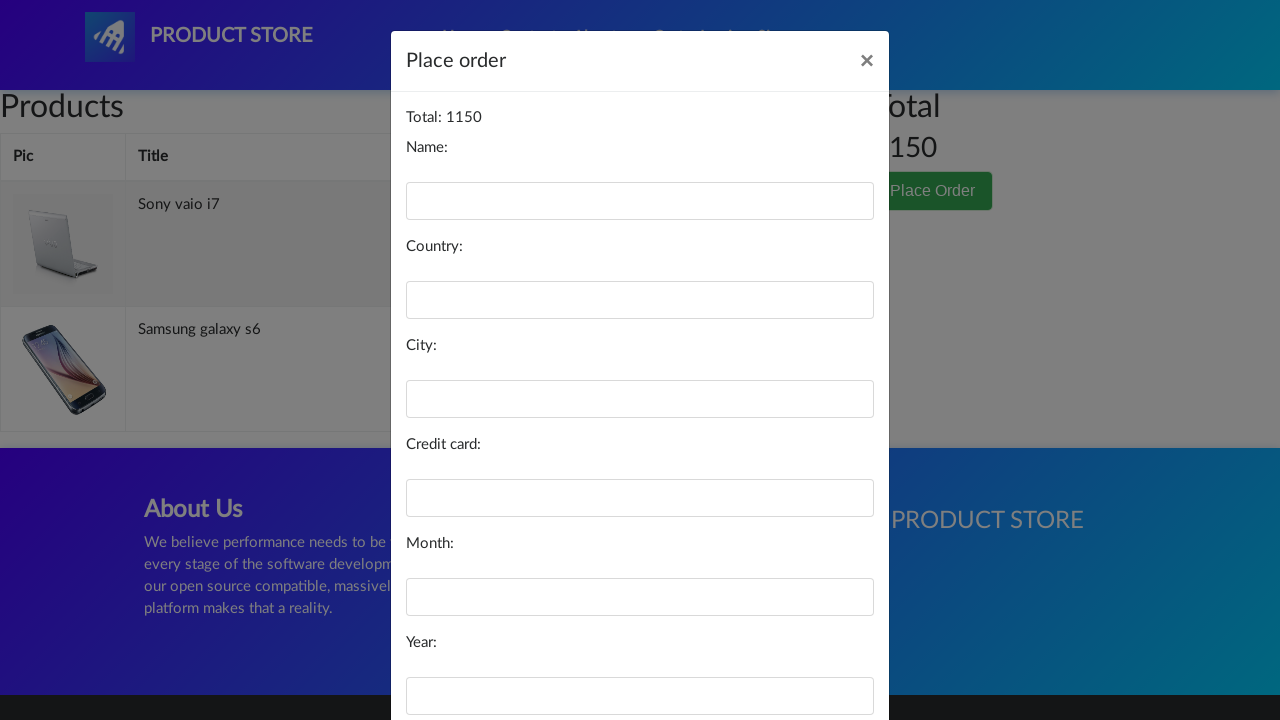

Filled in customer name: 'jhon' on #name
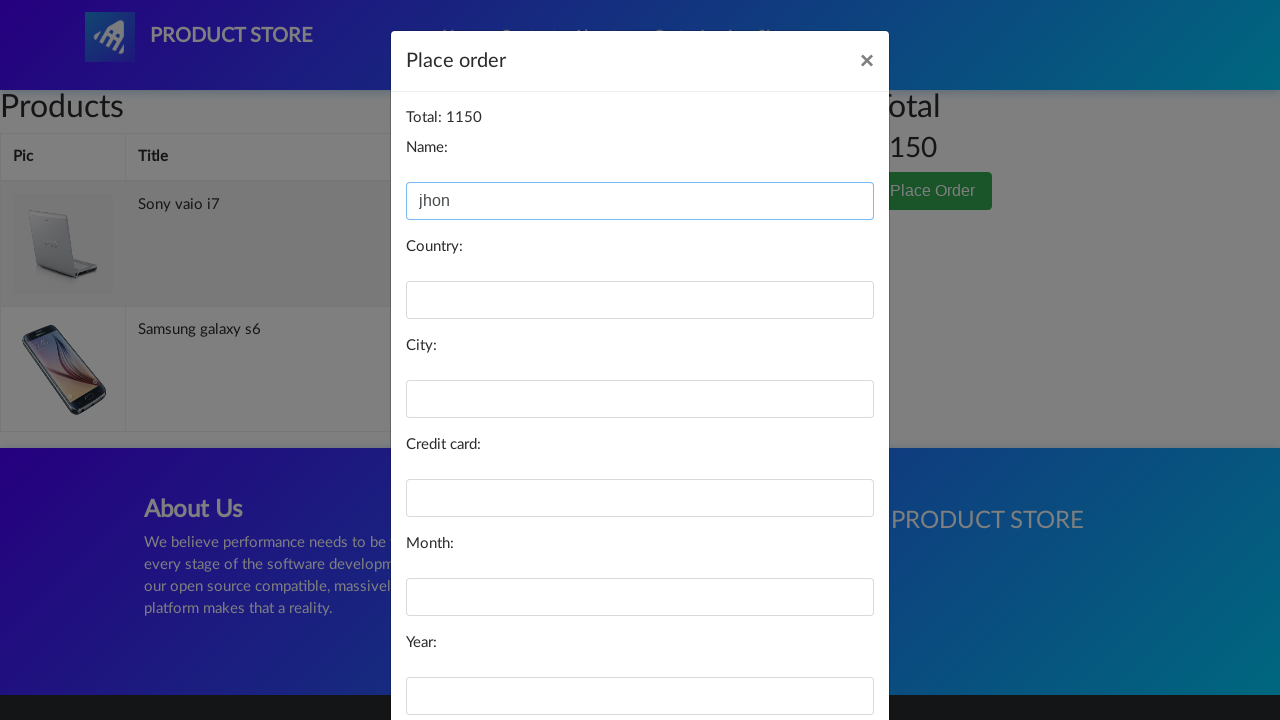

Filled in country: 'USA' on #country
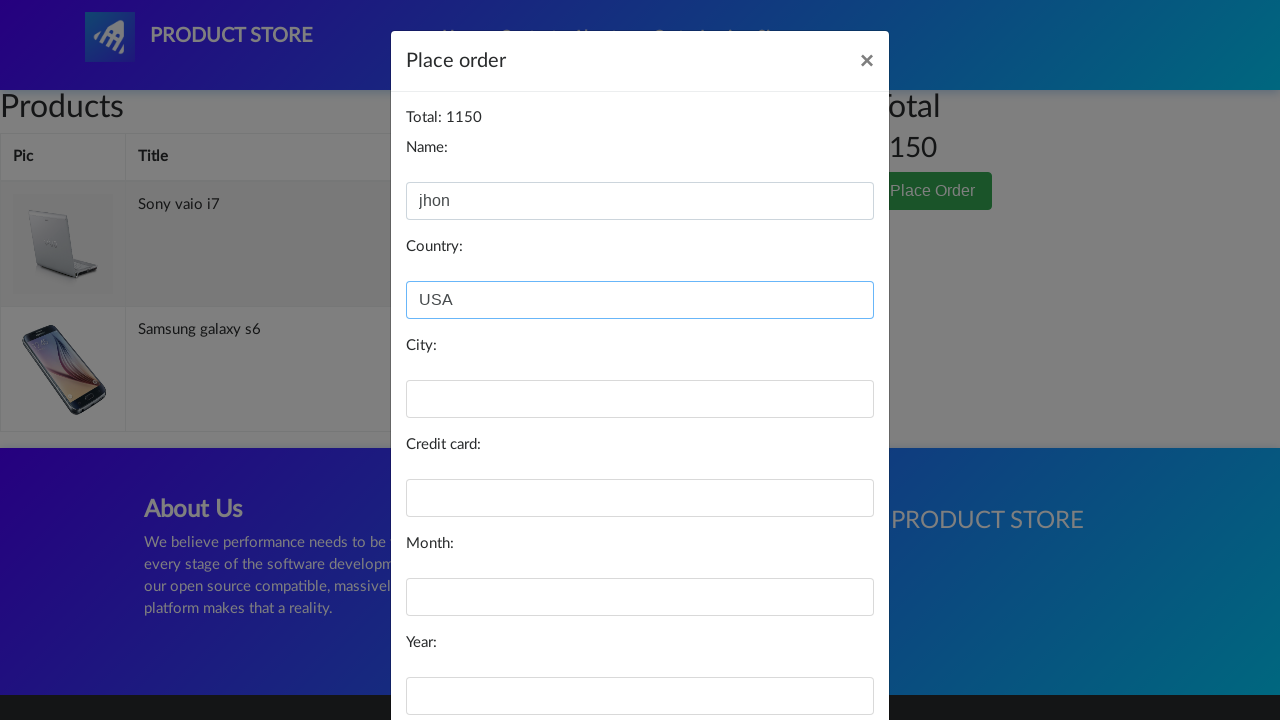

Filled in city: 'NY' on #city
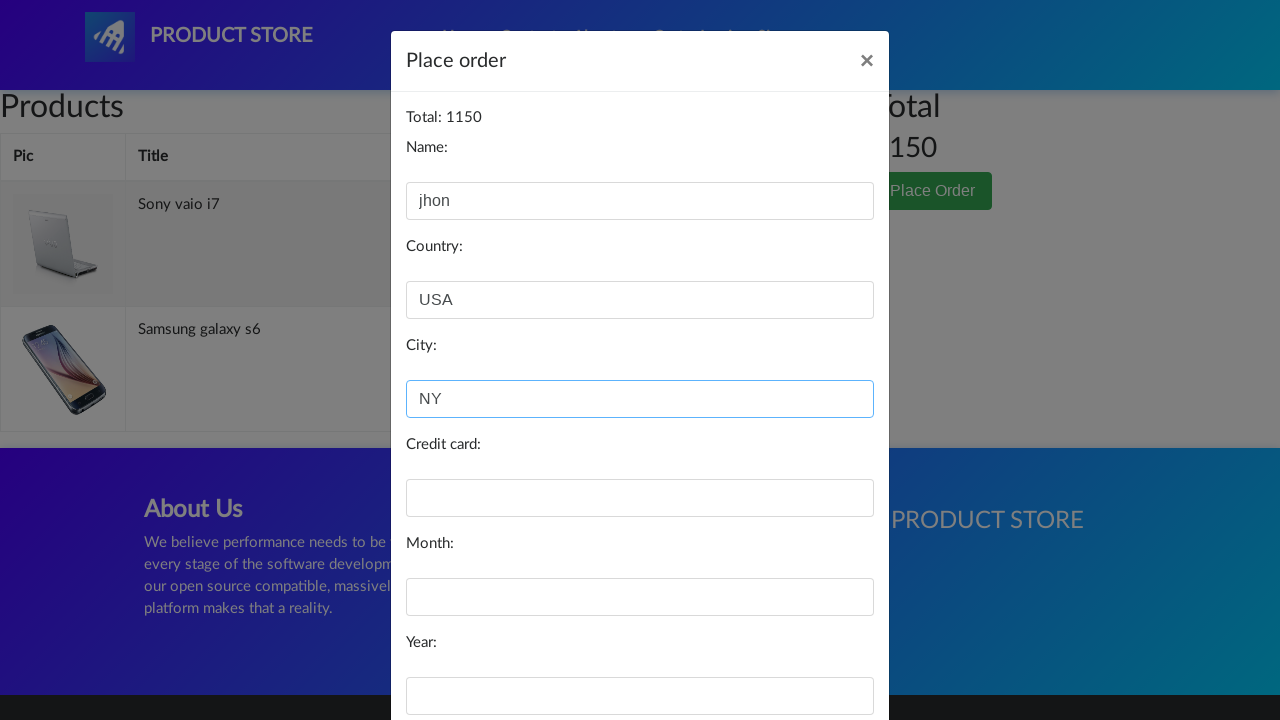

Filled in credit card number: '12345' on #card
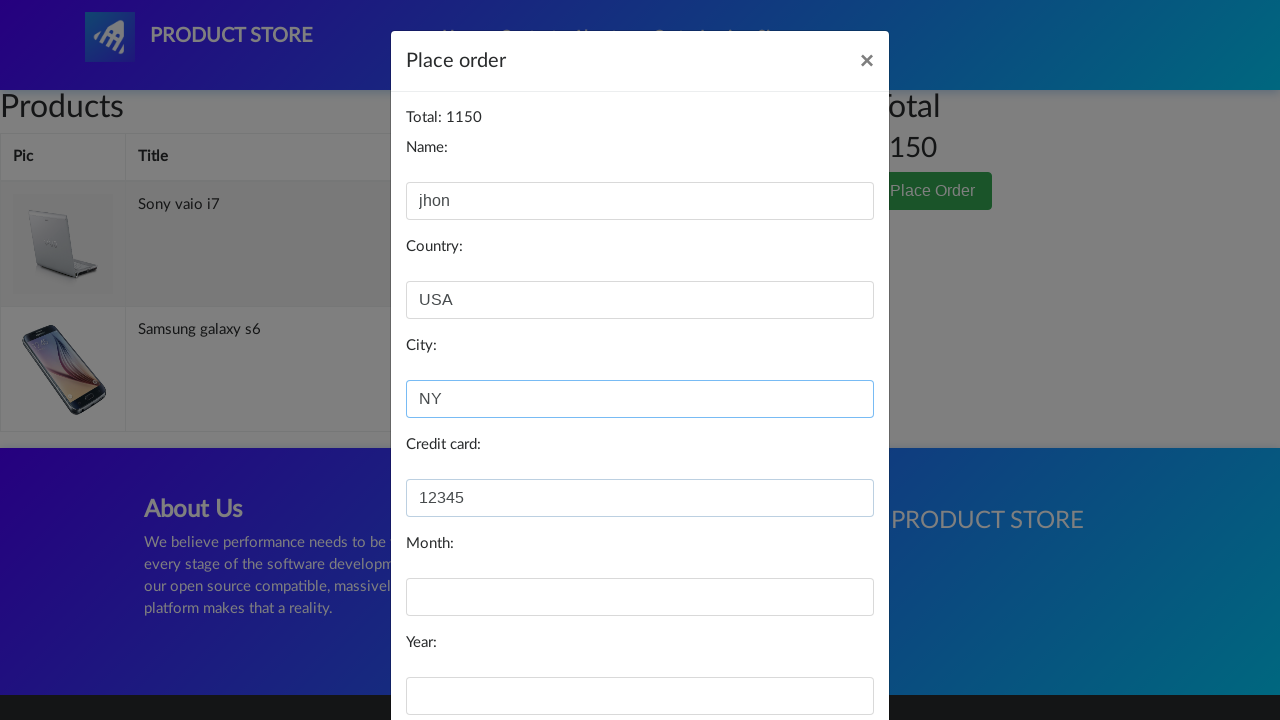

Filled in expiration month: '12' on #month
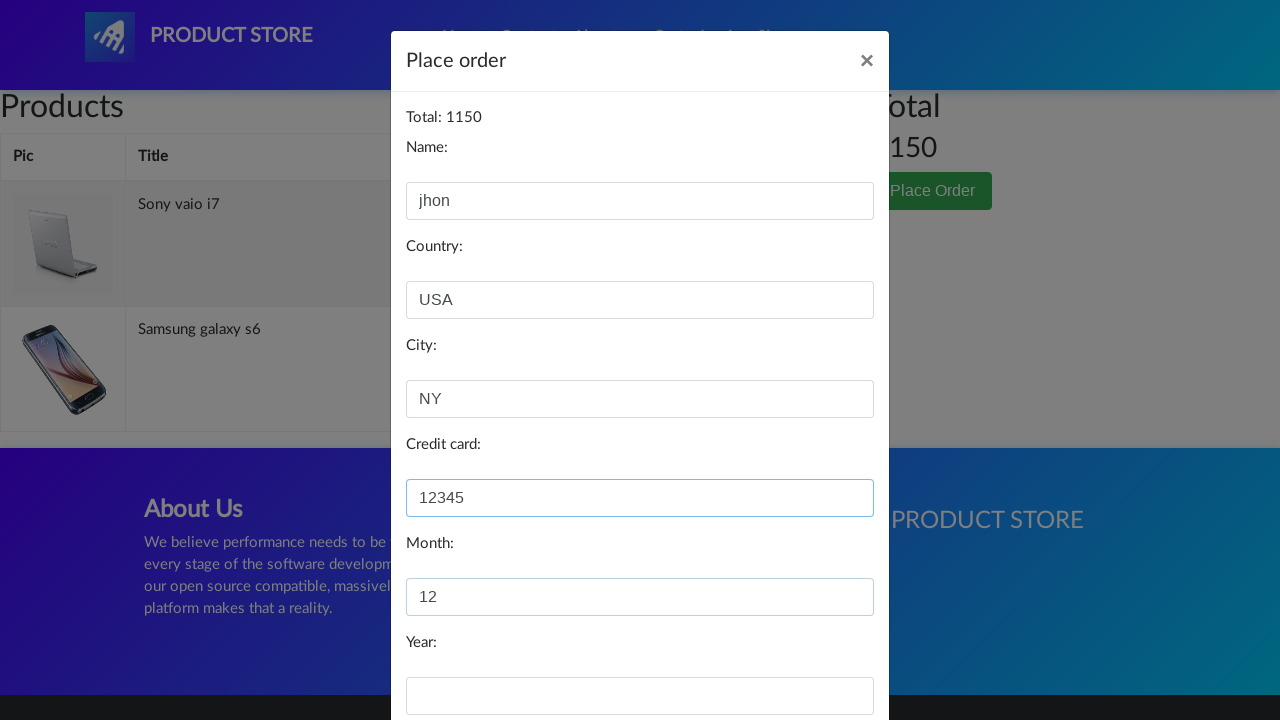

Filled in expiration year: '2025' on #year
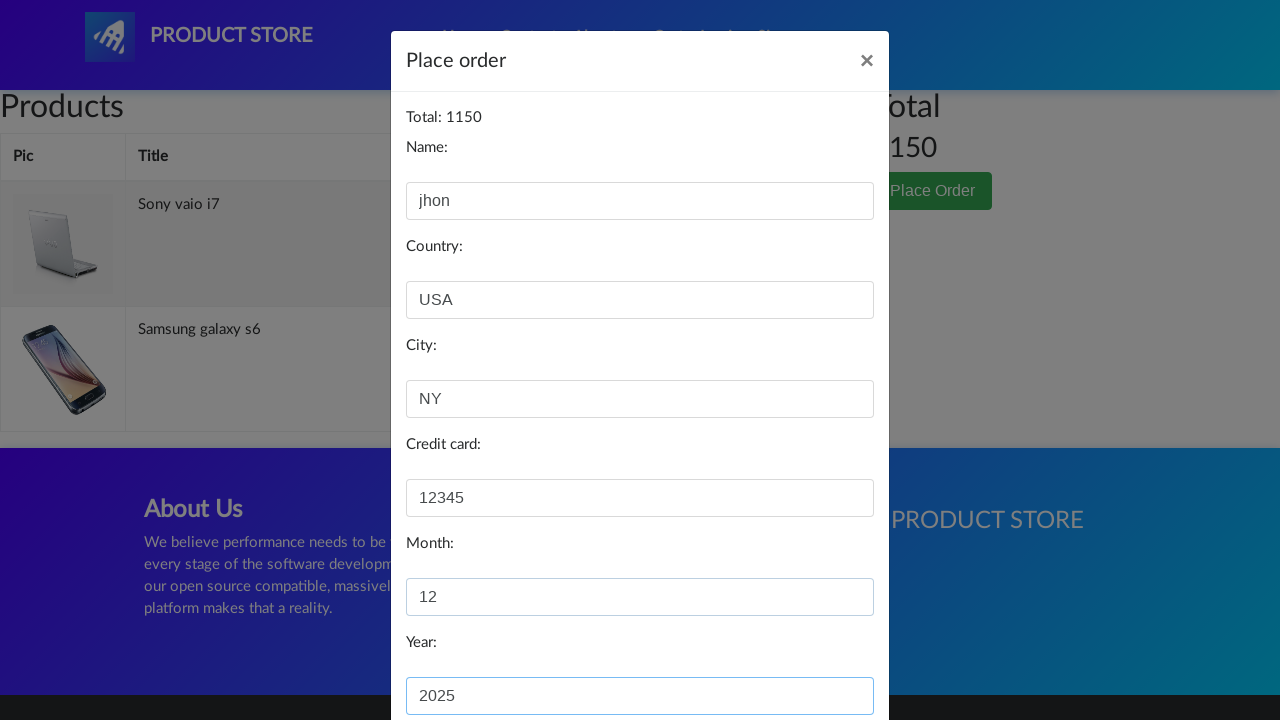

Clicked 'Purchase' button to complete checkout at (823, 655) on xpath=//*[@id="orderModal"]/div/div/div[3]/button[2]
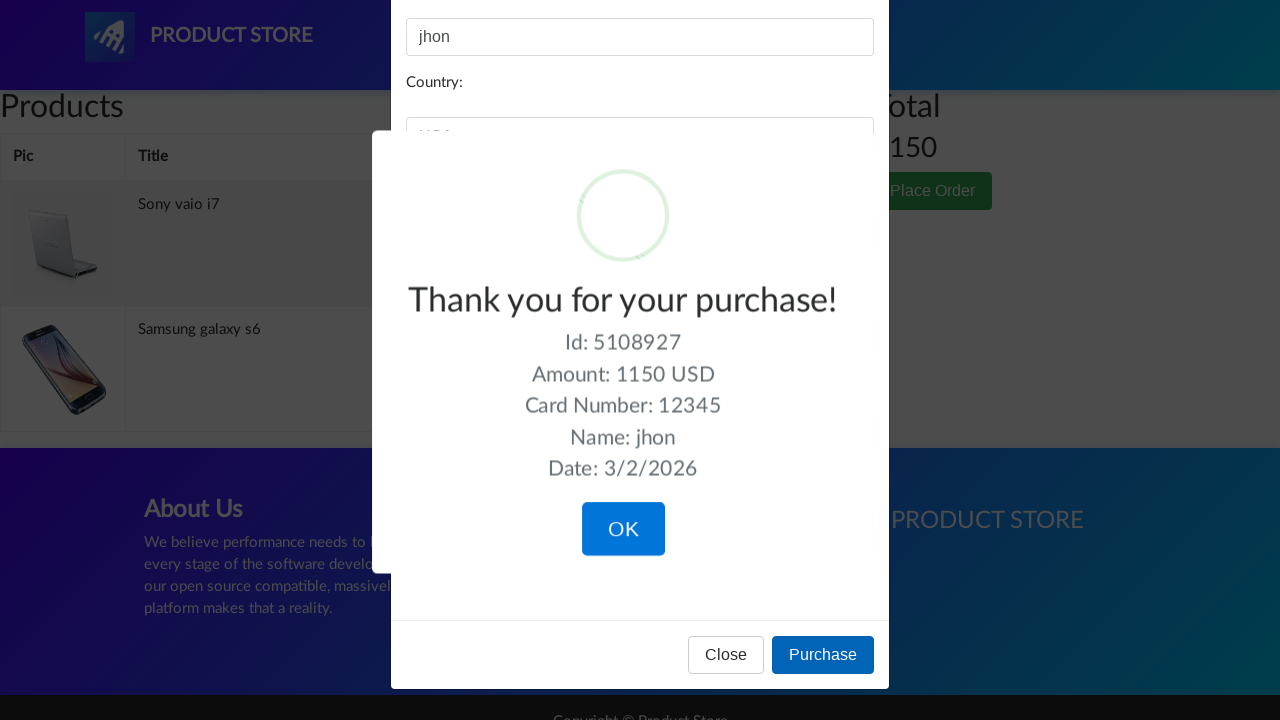

Purchase confirmation appeared - order completed successfully
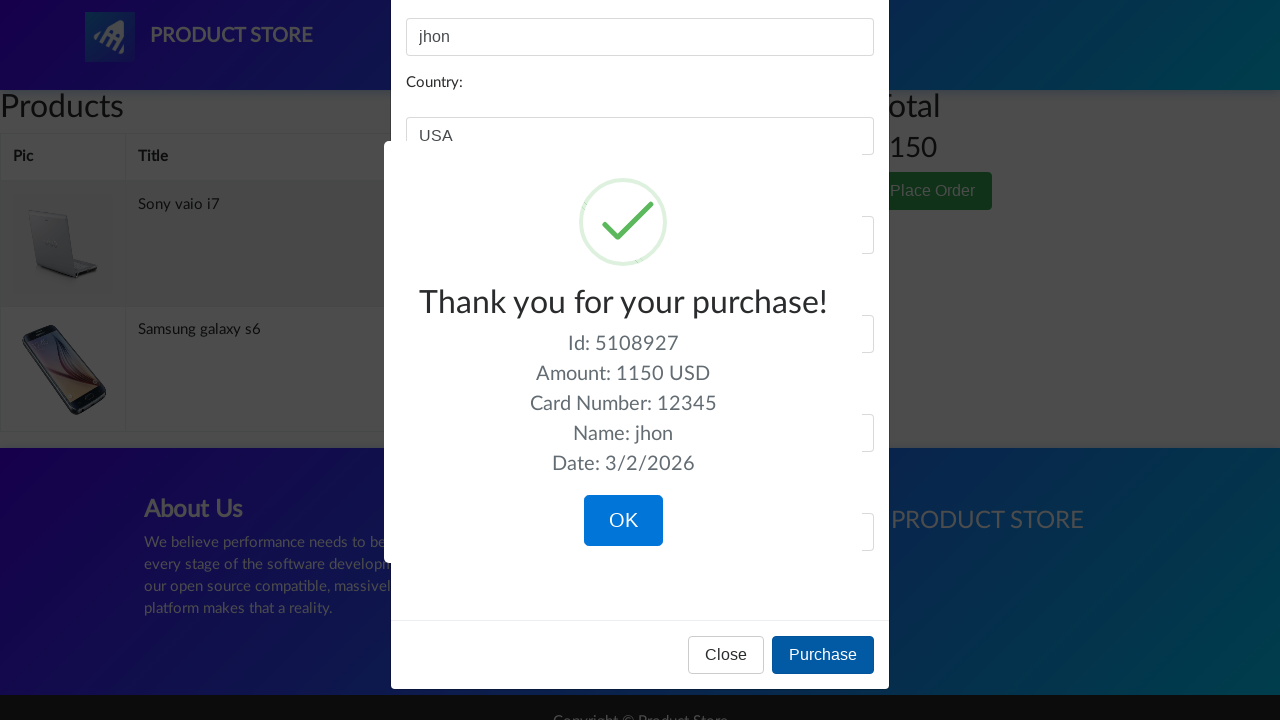

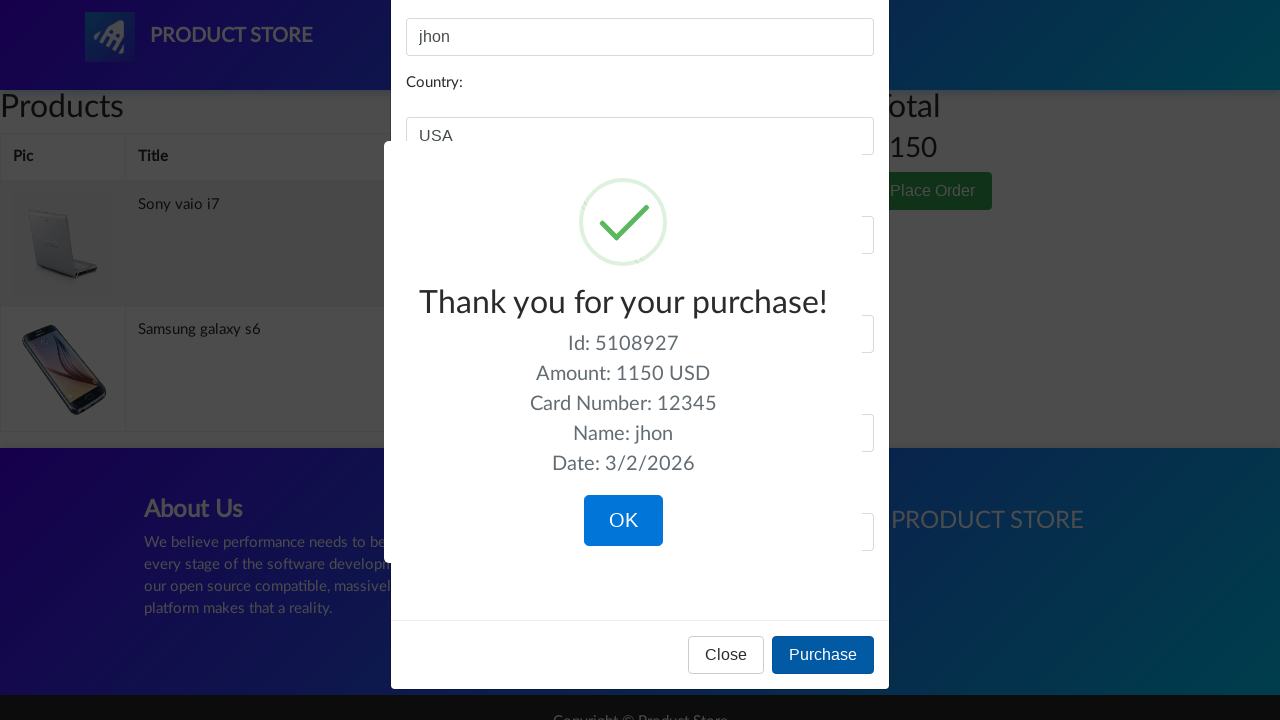